Tests API mocking by intercepting the fruits API call and returning mock data with a Strawberry fruit, then verifying it appears on the page

Starting URL: https://demo.playwright.dev/api-mocking

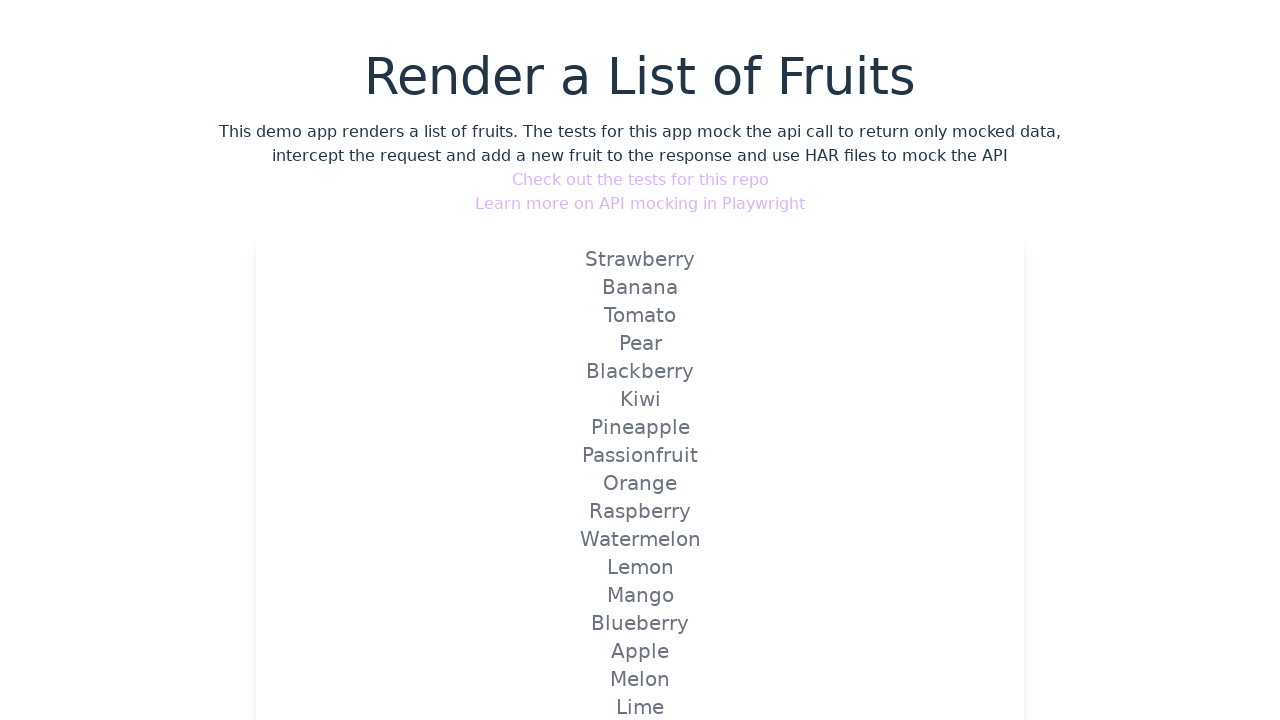

Set up API route interception to mock fruits endpoint with Strawberry data
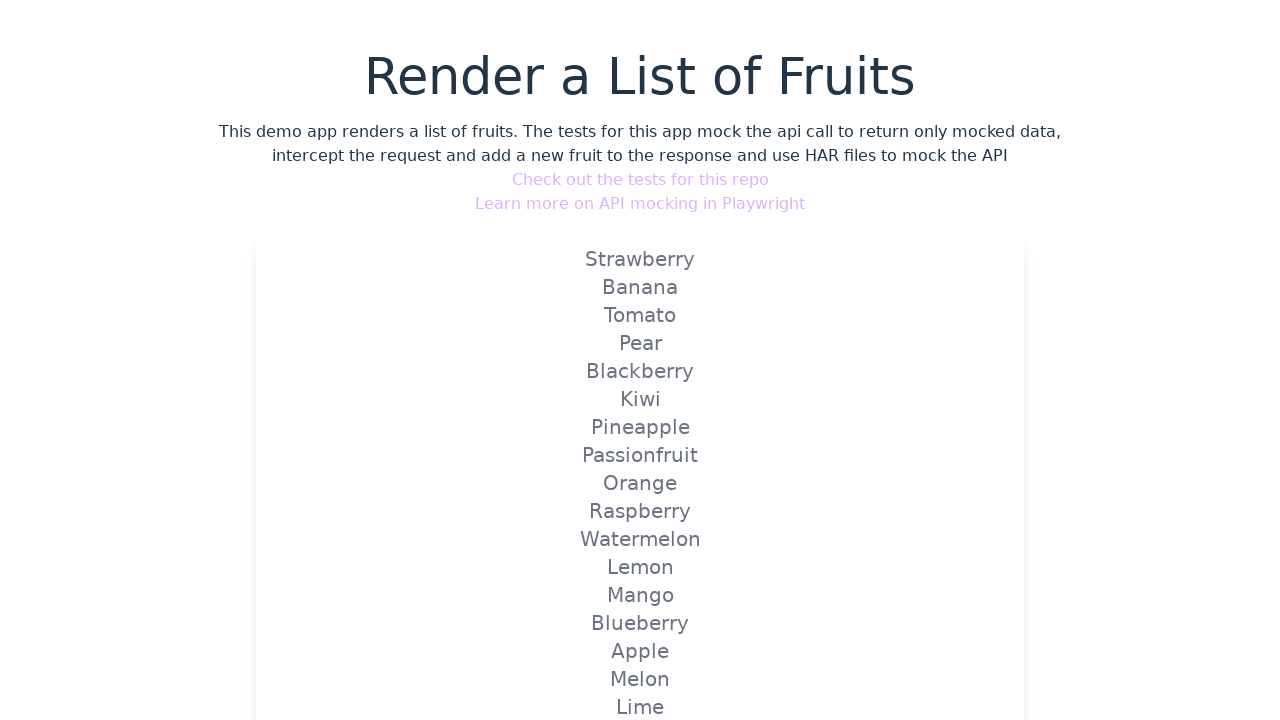

Navigated to API mocking demo page
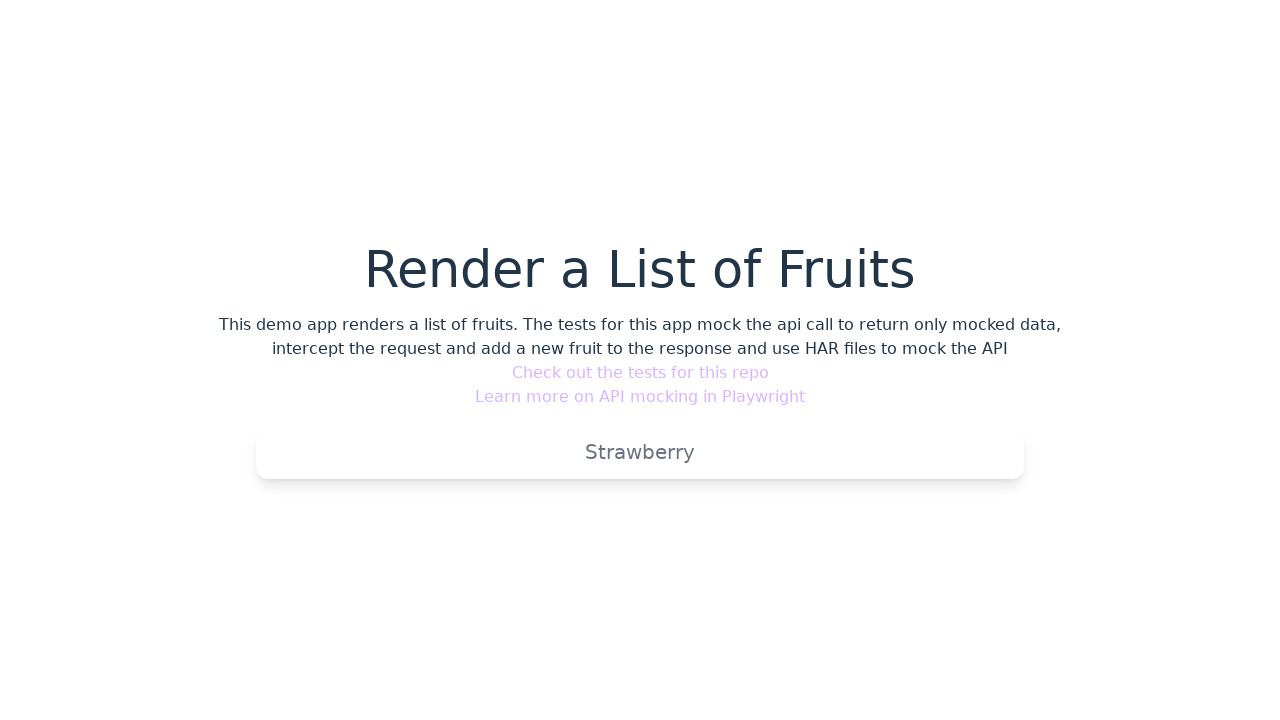

Verified that Strawberry fruit appears on the page from mocked API response
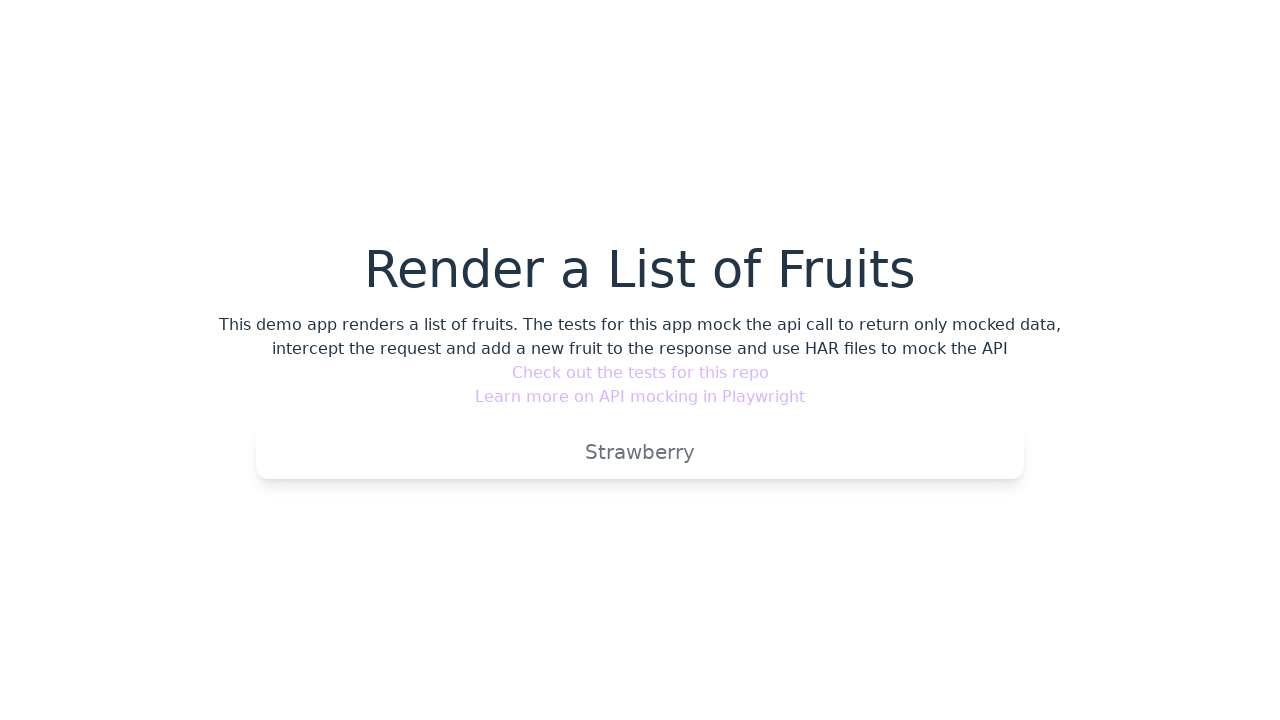

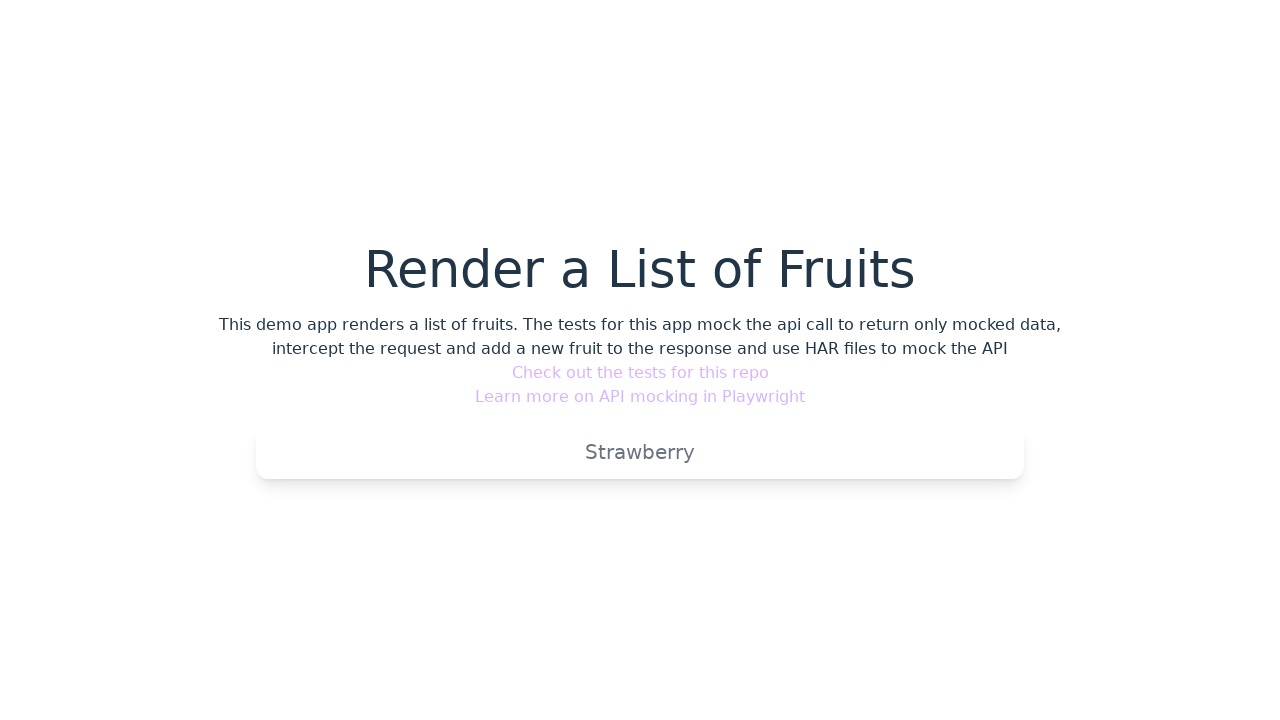